Tests todo list functionality by adding multiple tasks, marking some as completed, and verifying the completed tasks are displayed correctly when filtering by completed status

Starting URL: https://todolist.james.am/#/

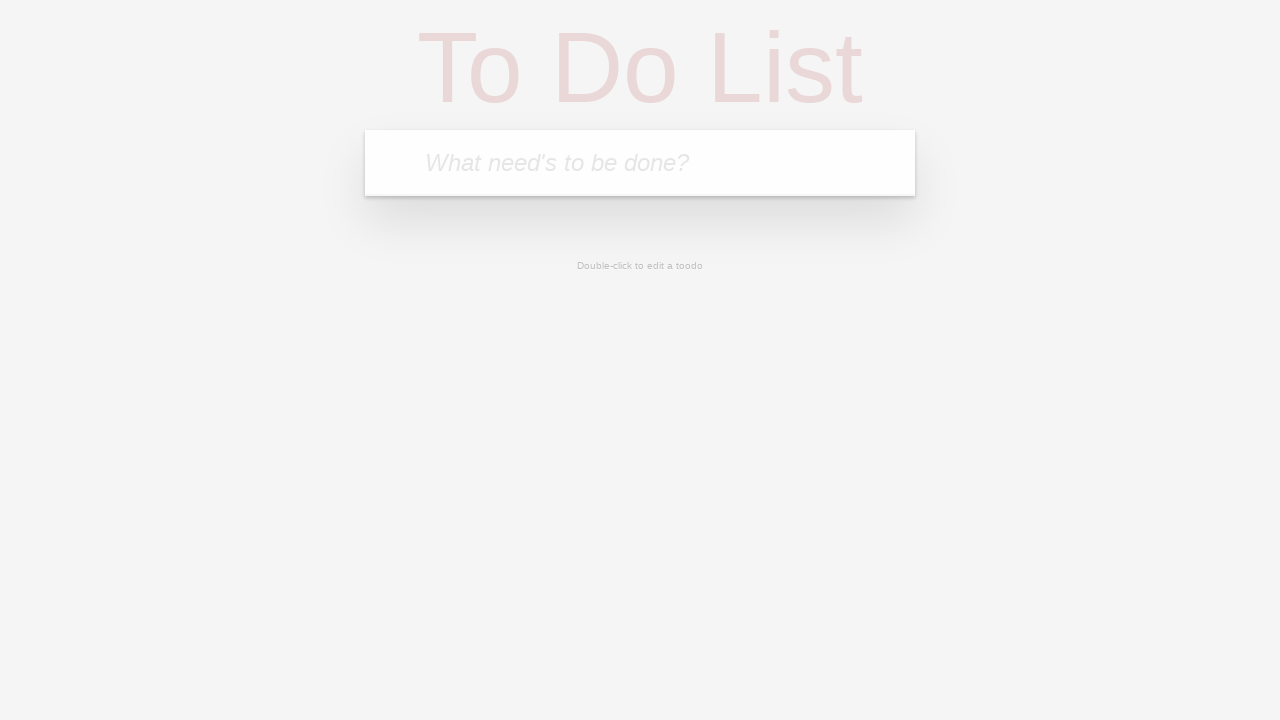

Waited for todo input field to be available
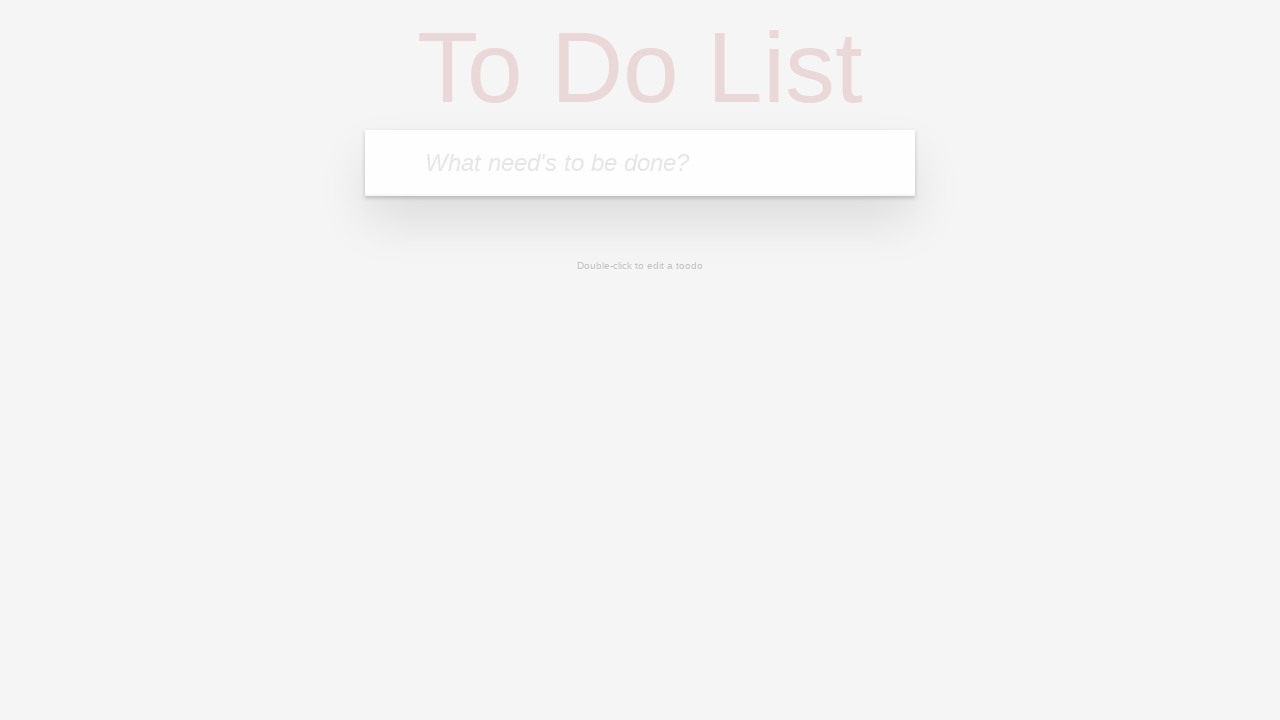

Filled first todo field with '1 uzduotis' on .new-todo
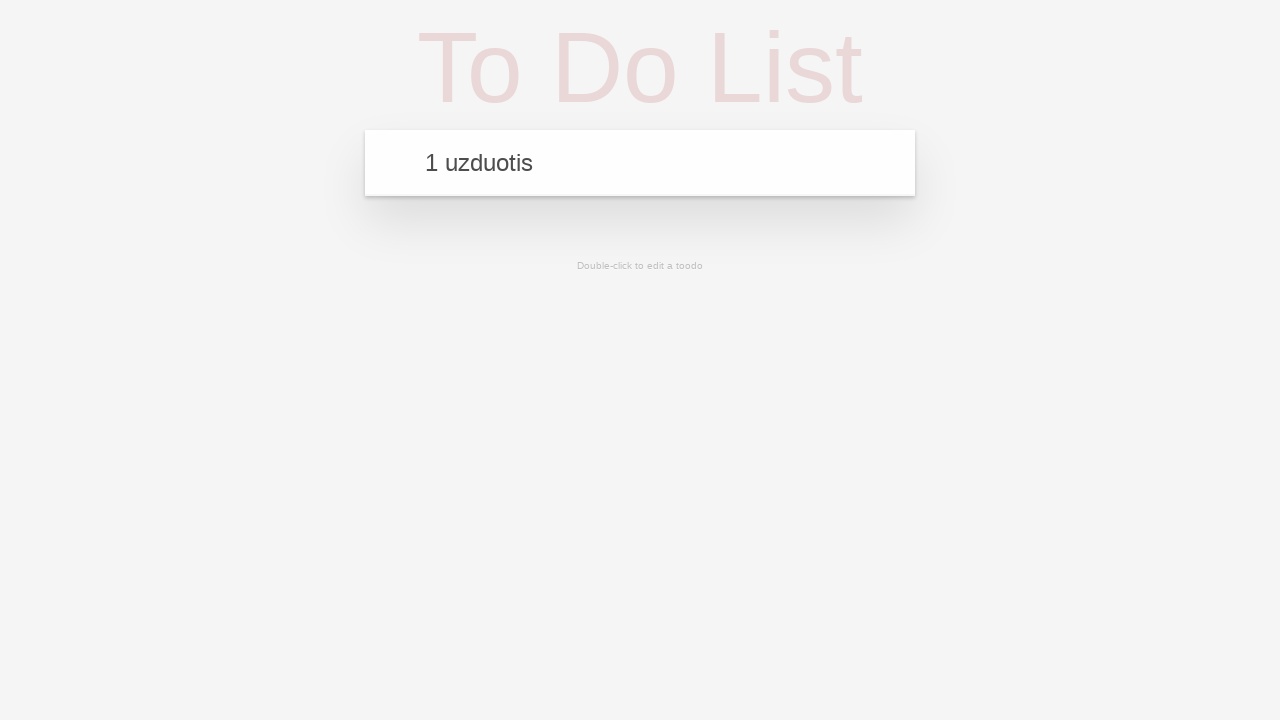

Pressed Enter to add first todo item on .new-todo
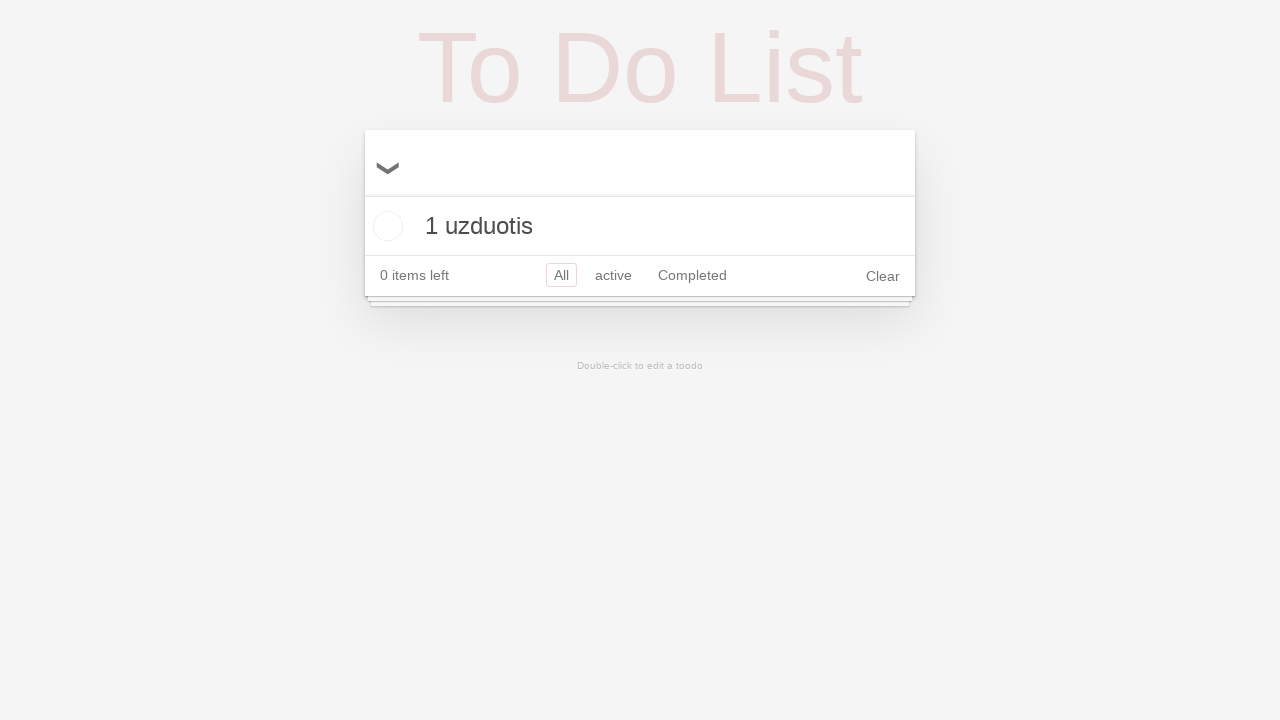

Filled todo field with '2 uzduotis' on .new-todo
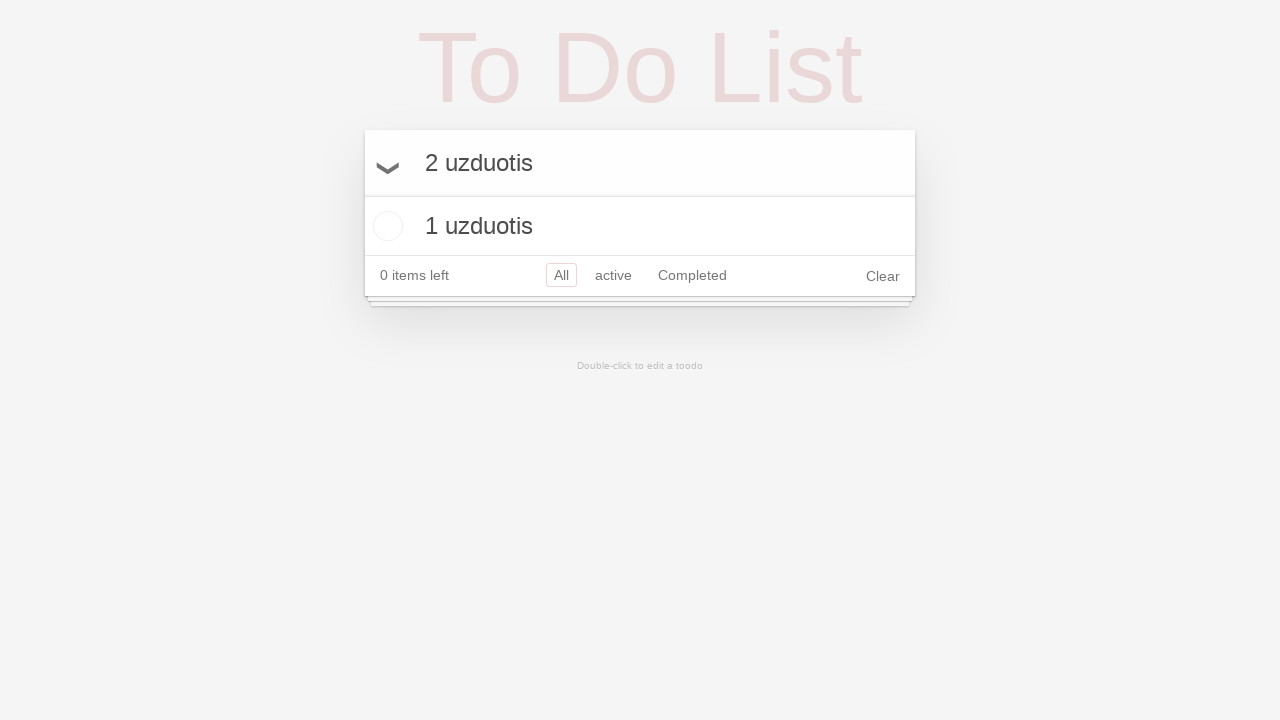

Pressed Enter to add second todo item on .new-todo
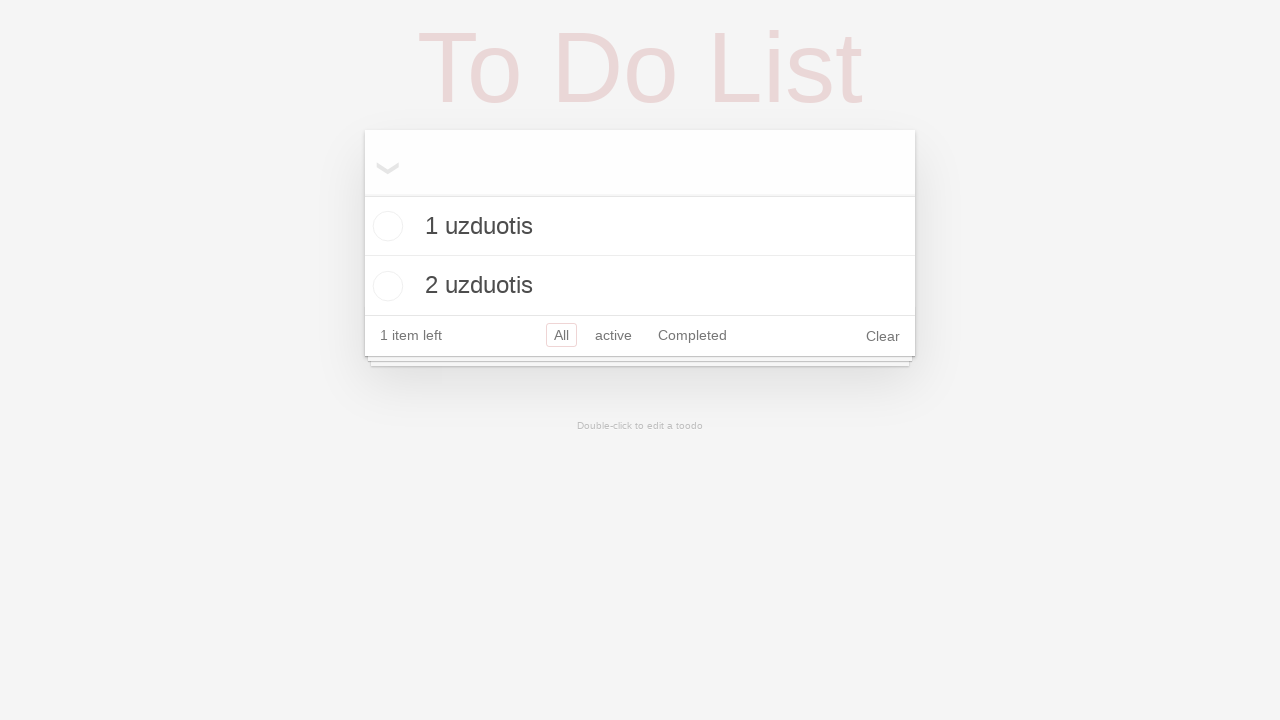

Filled todo field with '3 uzduotis' on .new-todo
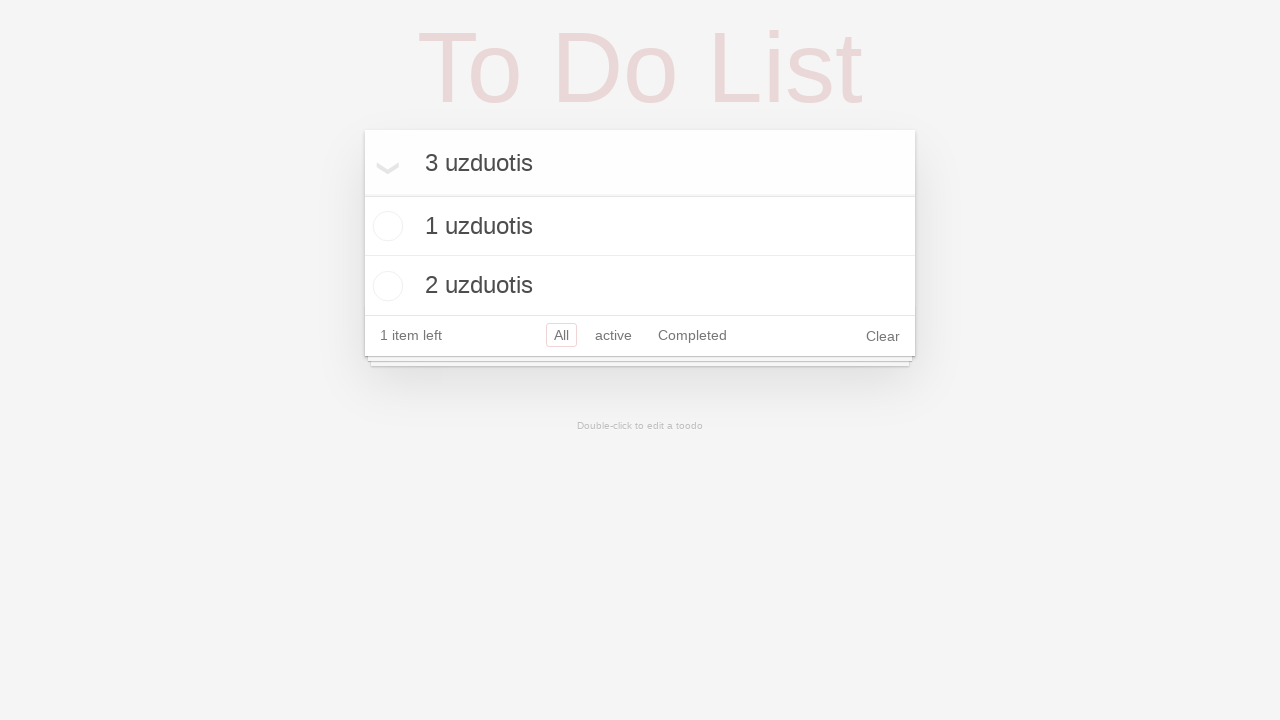

Pressed Enter to add third todo item on .new-todo
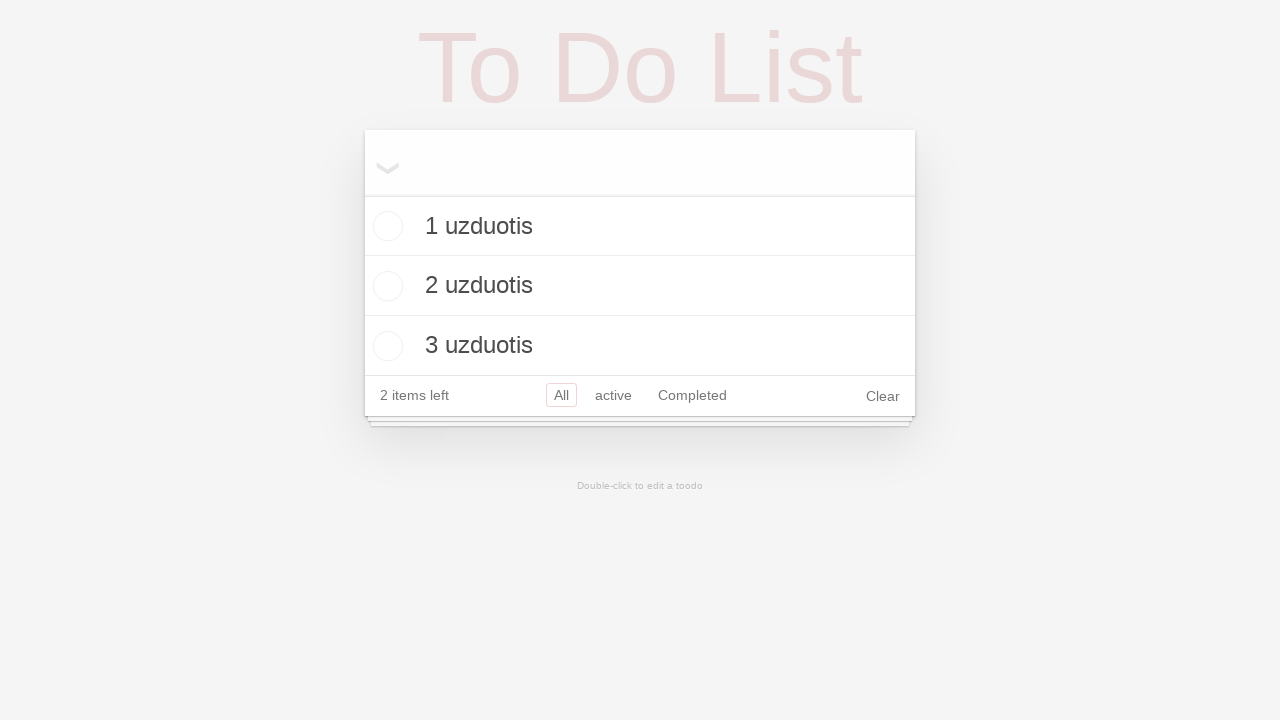

Filled todo field with '4 uzduotis' on .new-todo
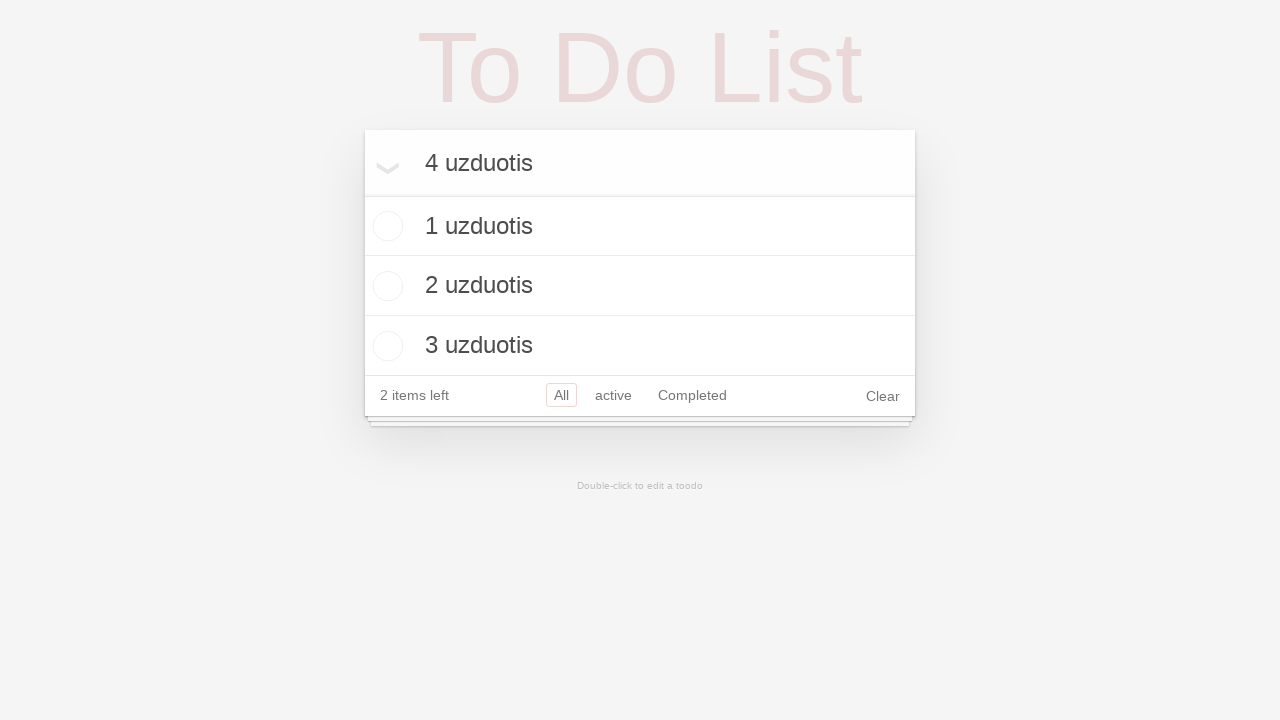

Pressed Enter to add fourth todo item on .new-todo
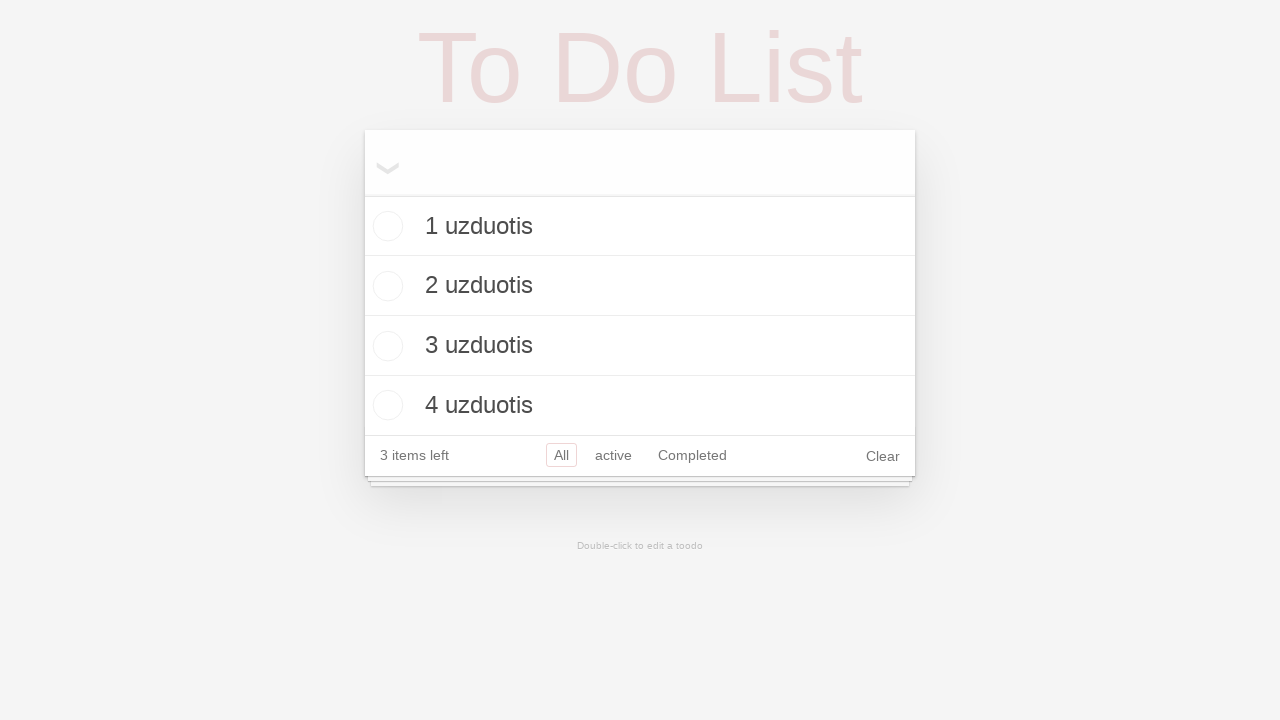

Located all todo checkboxes in the list
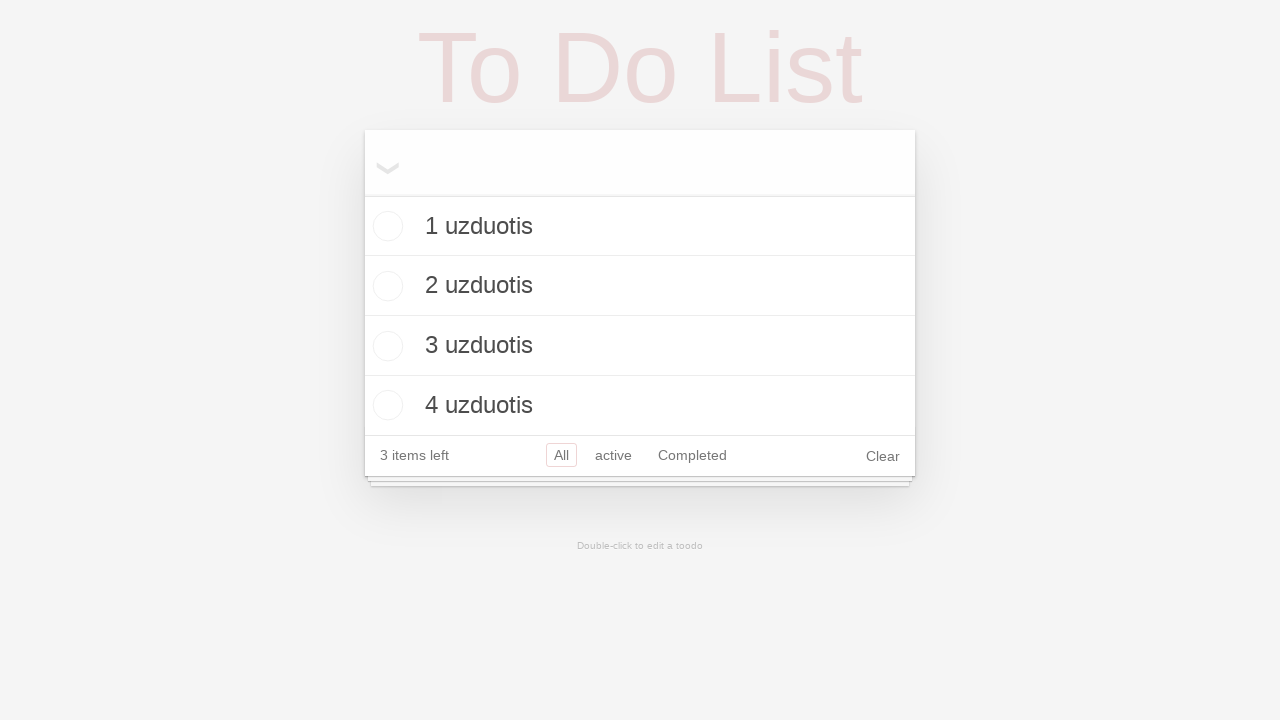

Clicked checkbox for first todo to mark as completed at (385, 226) on .todo-list .toggle >> nth=0
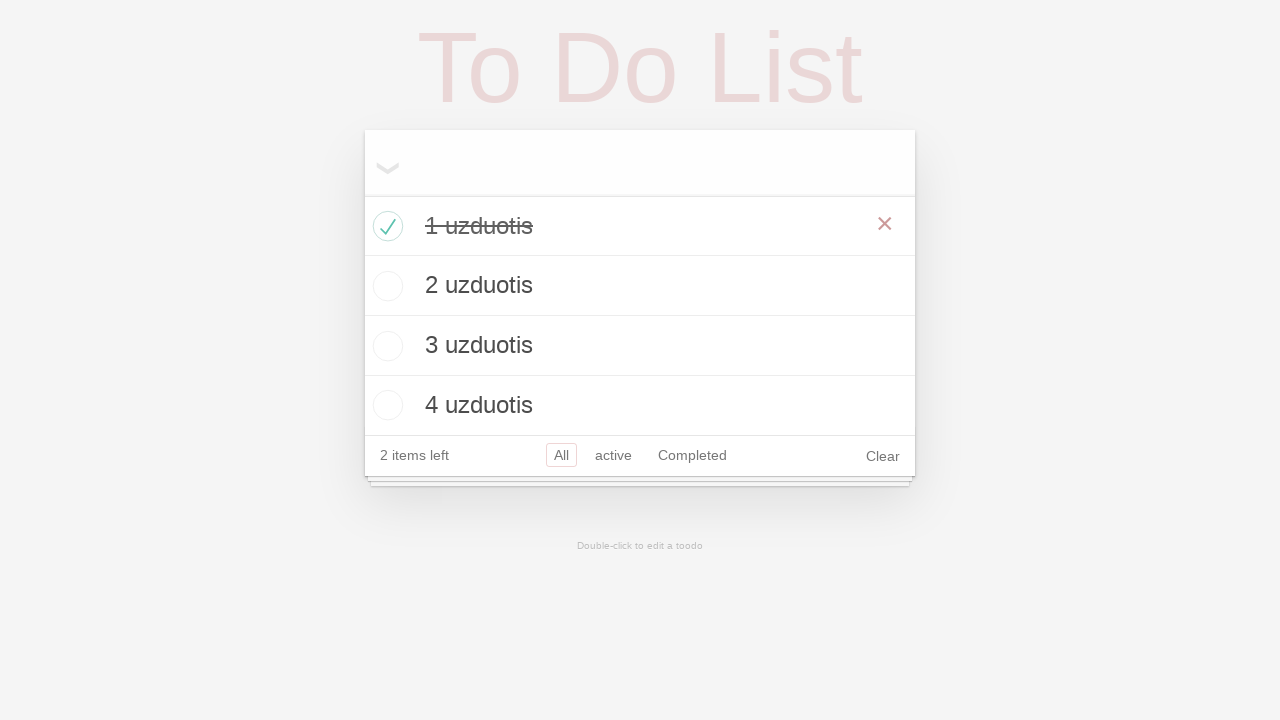

Clicked checkbox for second todo to mark as completed at (385, 286) on .todo-list .toggle >> nth=1
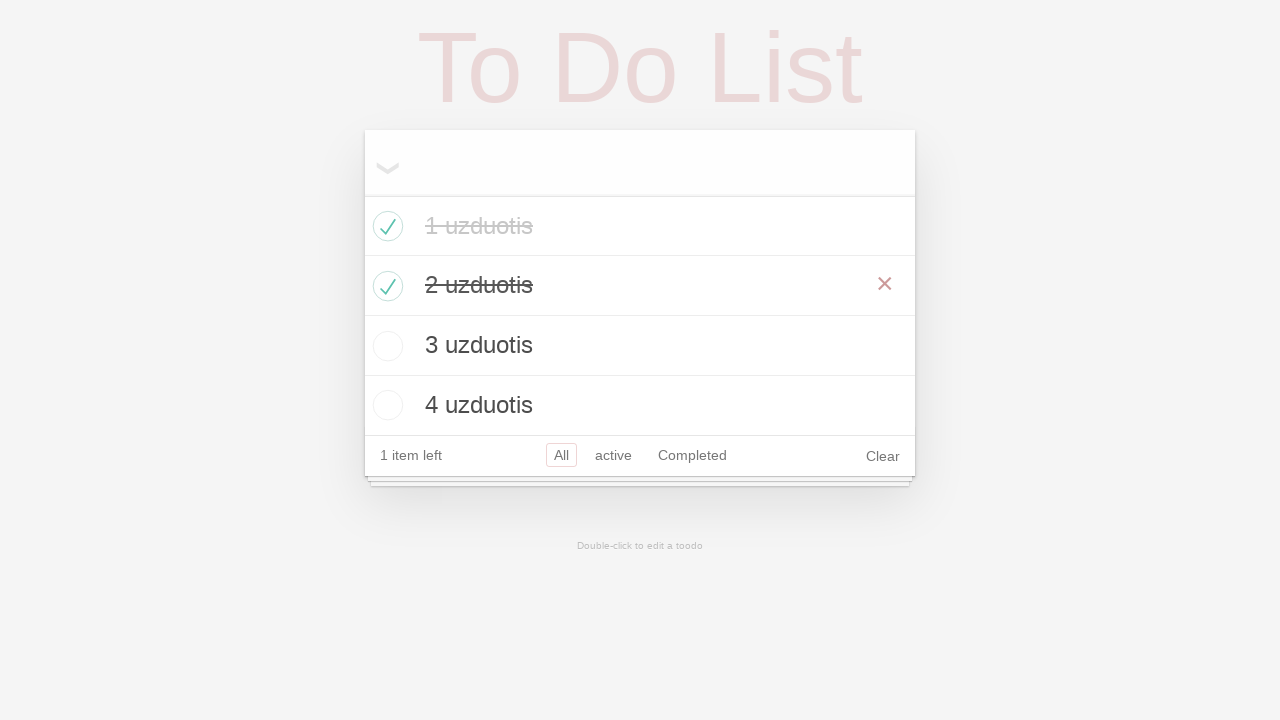

Clicked checkbox for third todo to mark as completed at (385, 346) on .todo-list .toggle >> nth=2
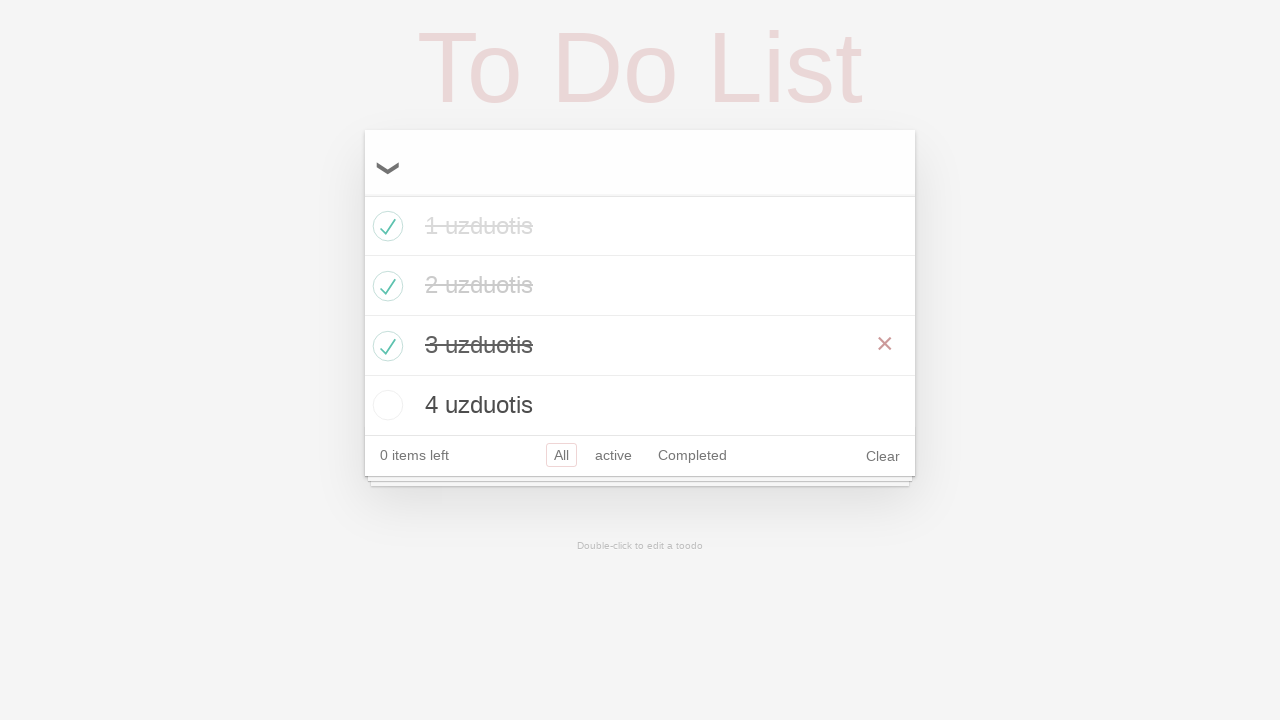

Clicked the Completed filter button at (692, 455) on xpath=//ul/li[3]/a[contains(., 'Completed')]
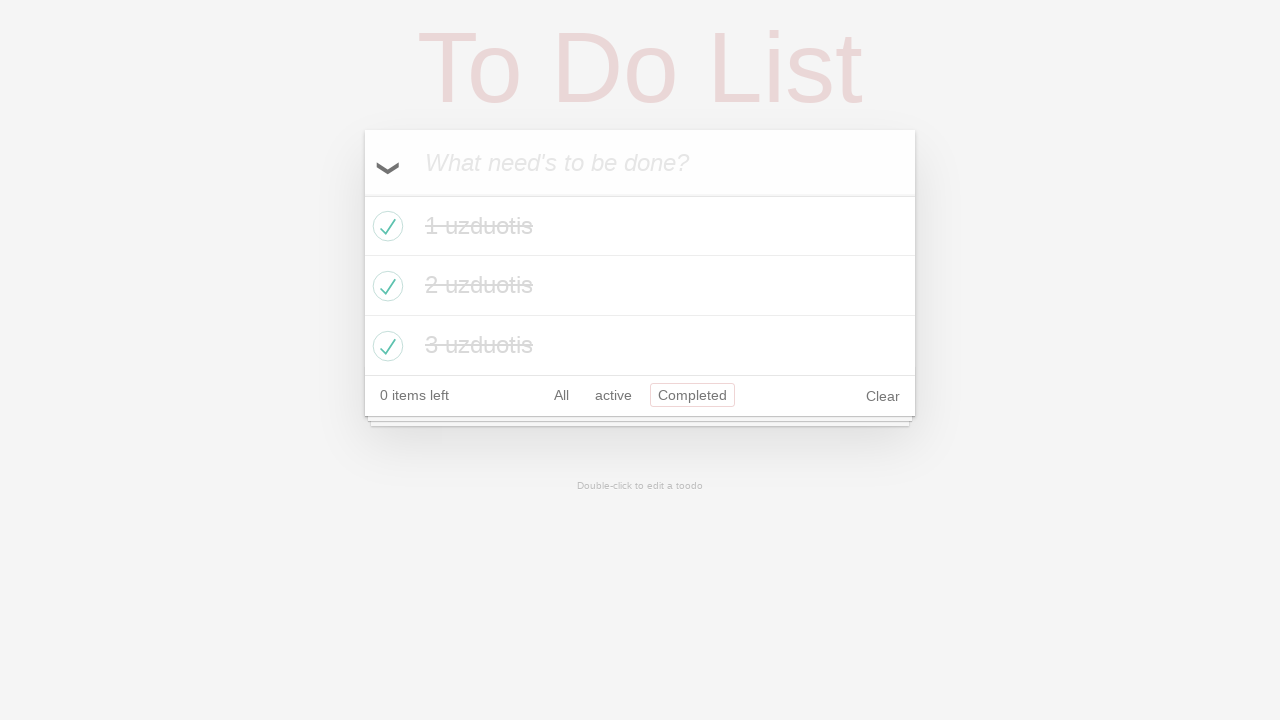

Waited for filtered todo list to load
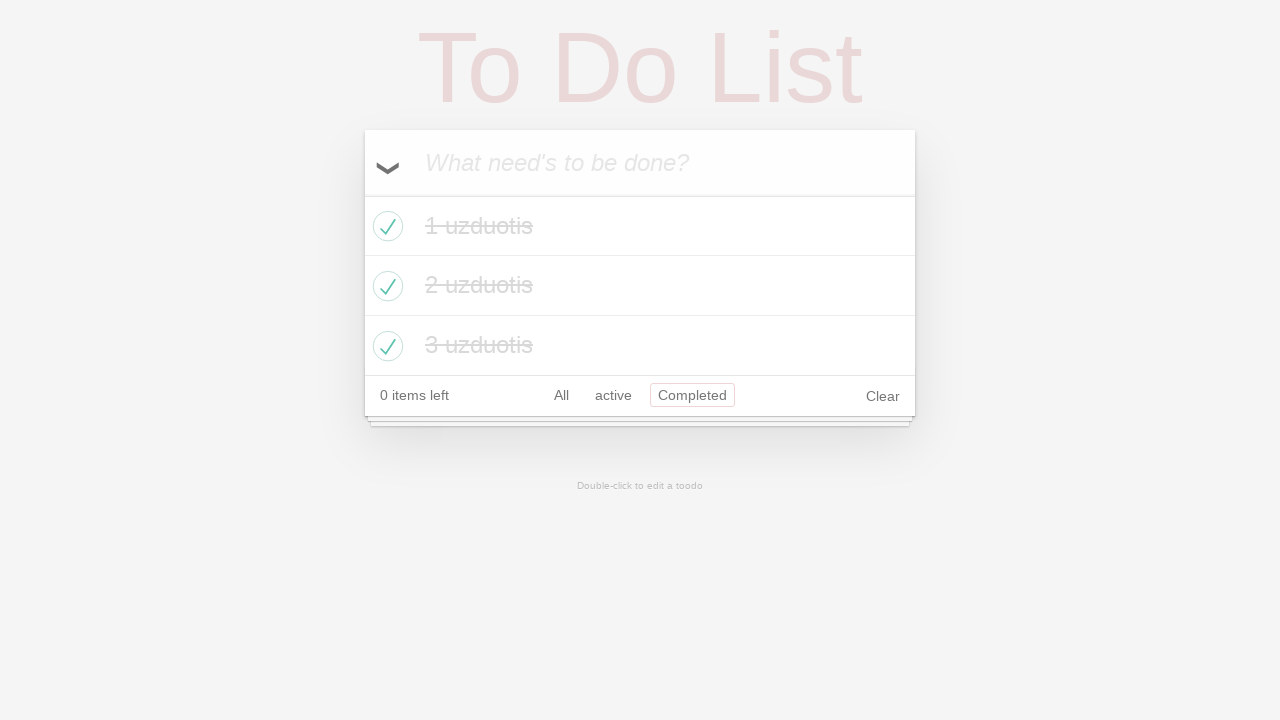

Located all completed todo items in the filtered list
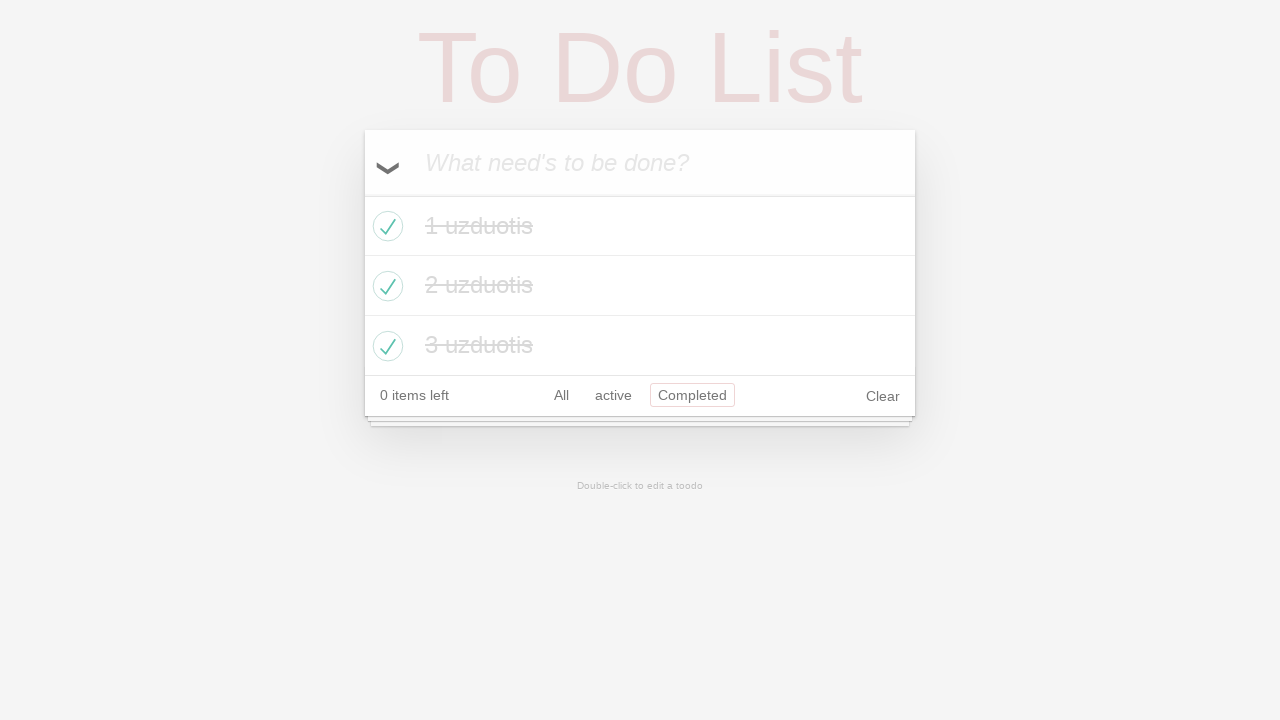

Verified that exactly 3 completed tasks are displayed
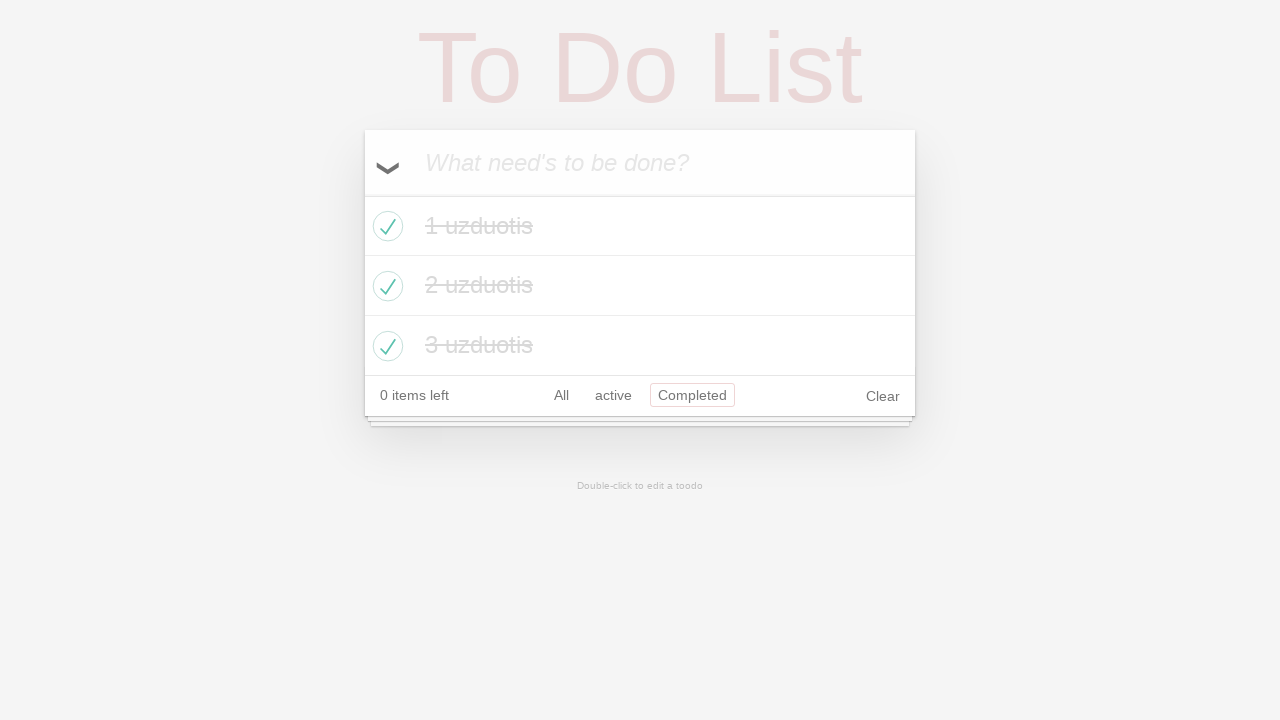

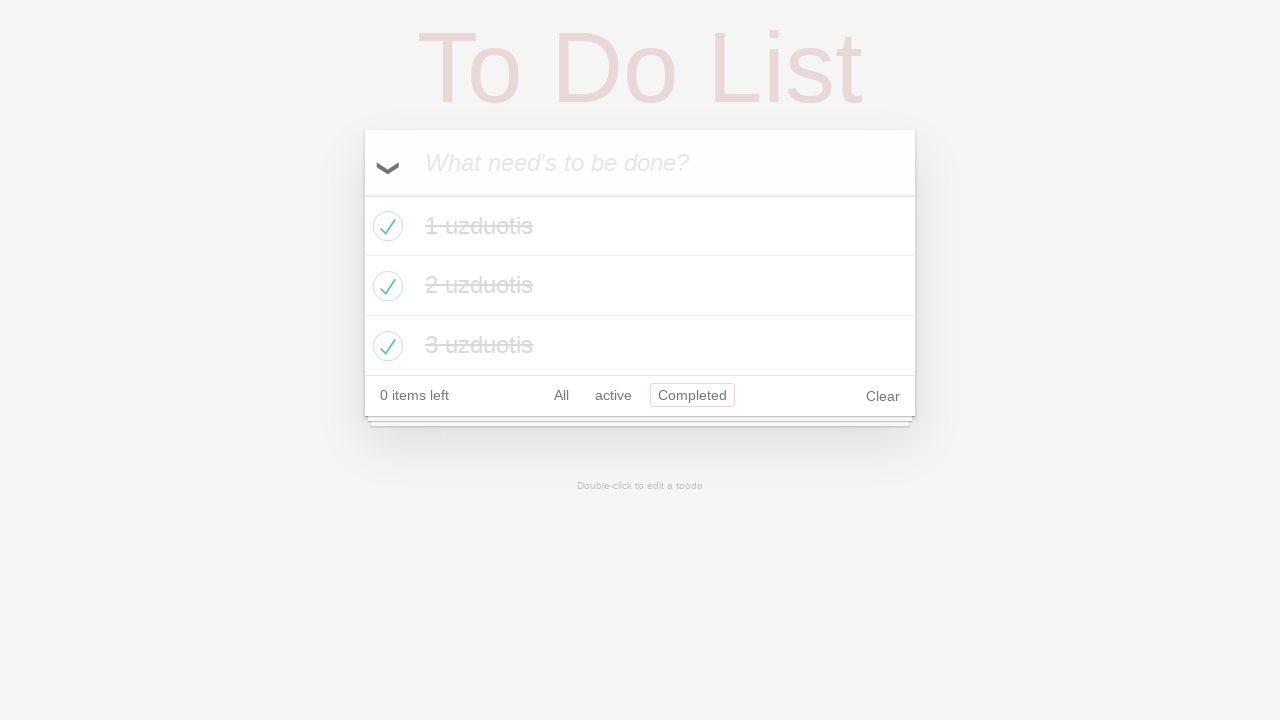